Tests clicking the "Forgot email?" button on the Gmail login page

Starting URL: https://gmail.com

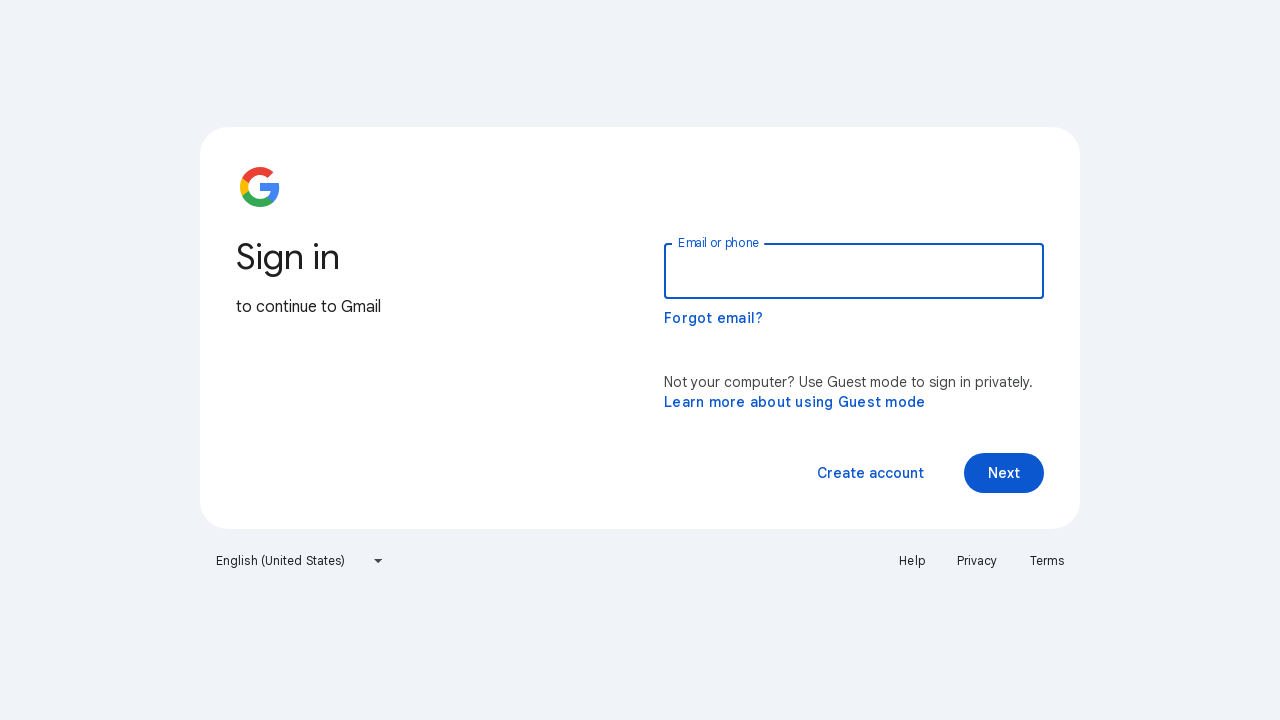

Clicked the 'Forgot email?' button on Gmail login page at (714, 318) on button[type='button'][jsname='Cuz2Ue']
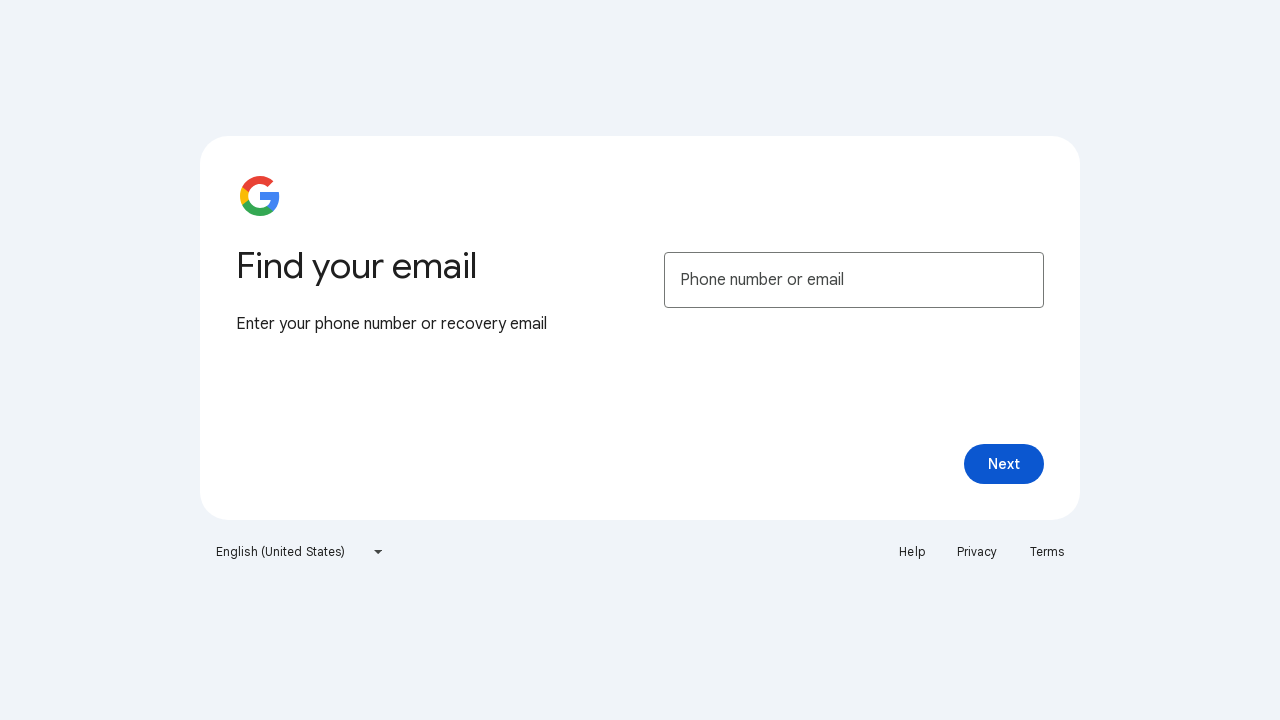

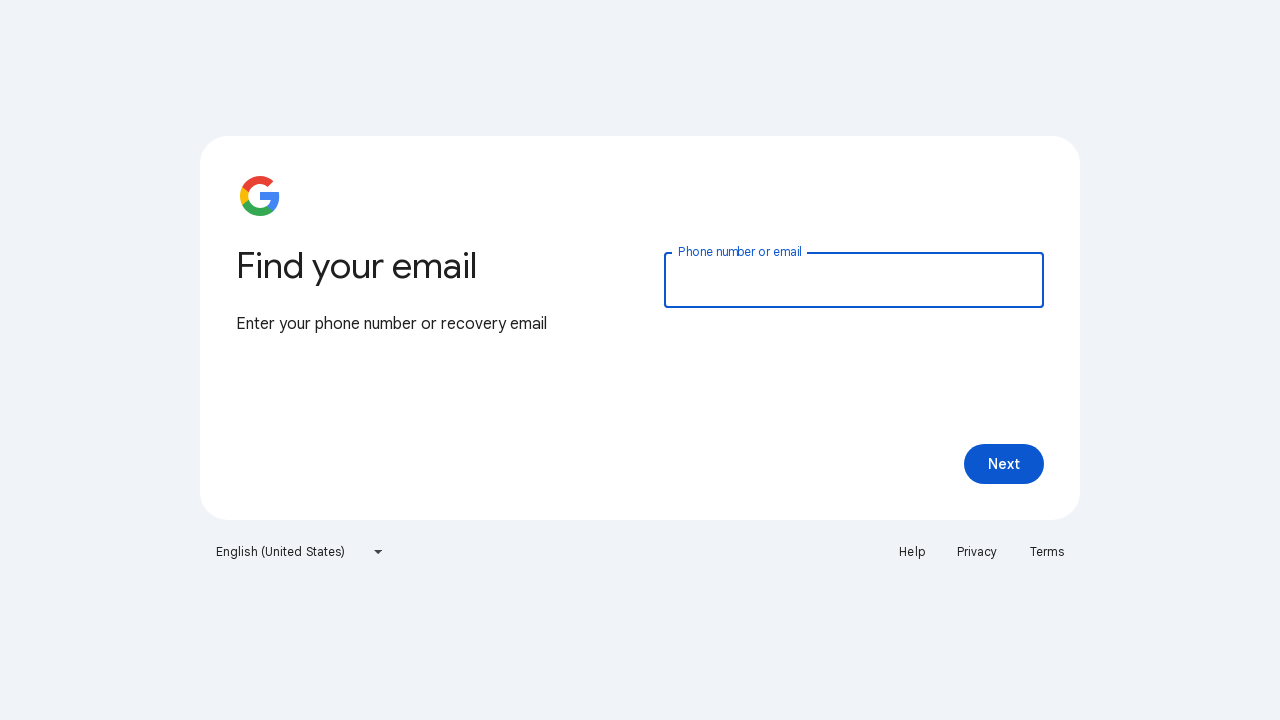